Tests navigation to a Selenium WebDriver tutorial page, verifies the page title, then clicks on the "Slow calculator" link and verifies navigation to the calculator page.

Starting URL: https://bonigarcia.dev/selenium-webdriver-java/

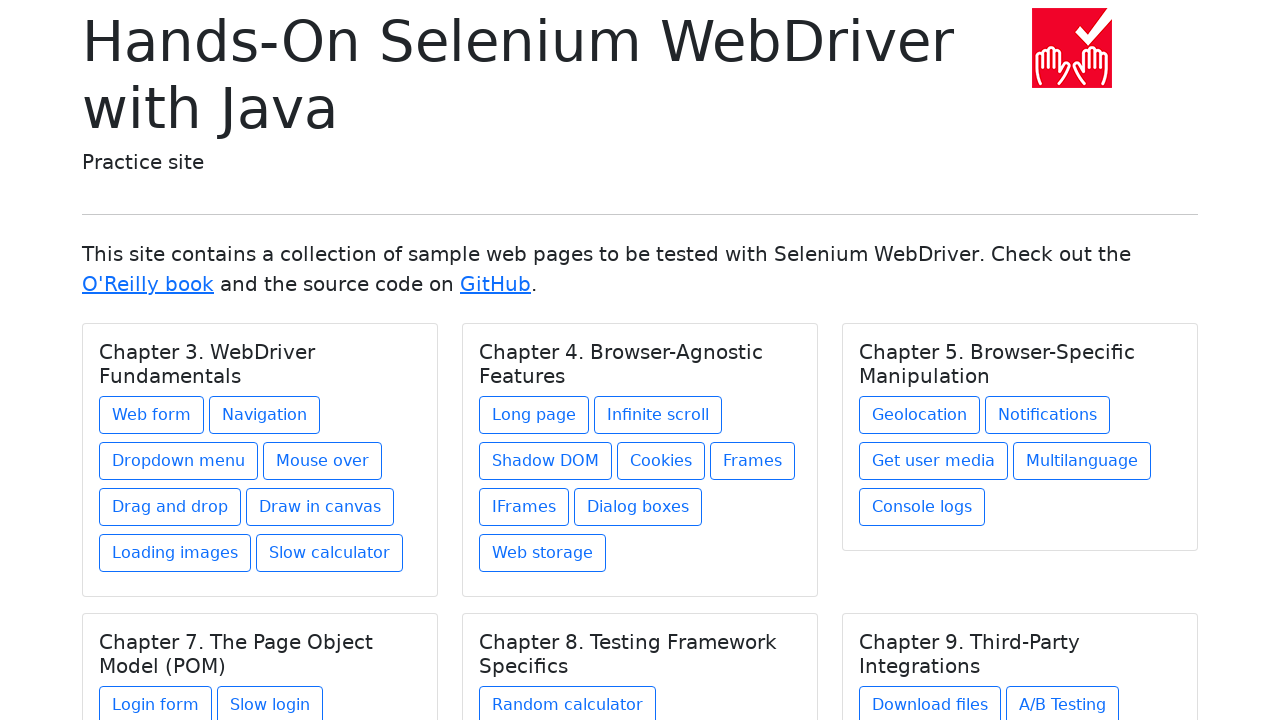

Verified page title is 'Hands-On Selenium WebDriver with Java'
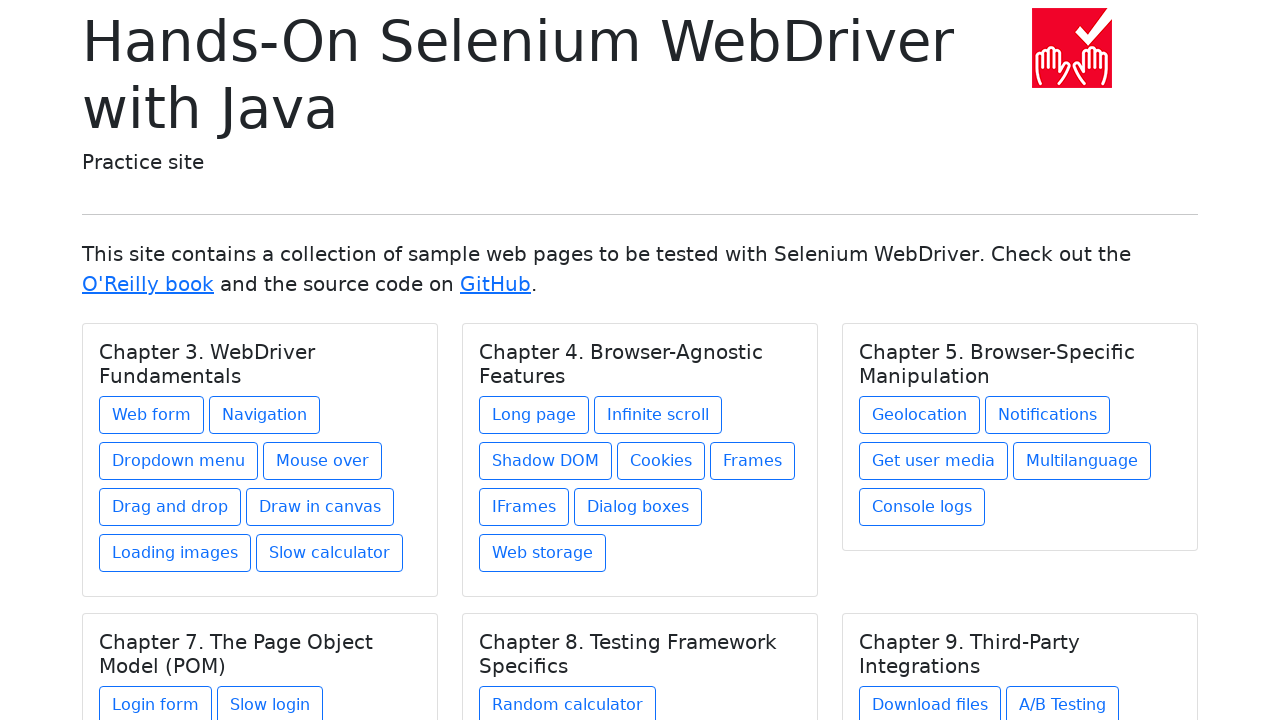

Clicked on 'Slow calculator' link at (330, 553) on a:text('Slow calculator')
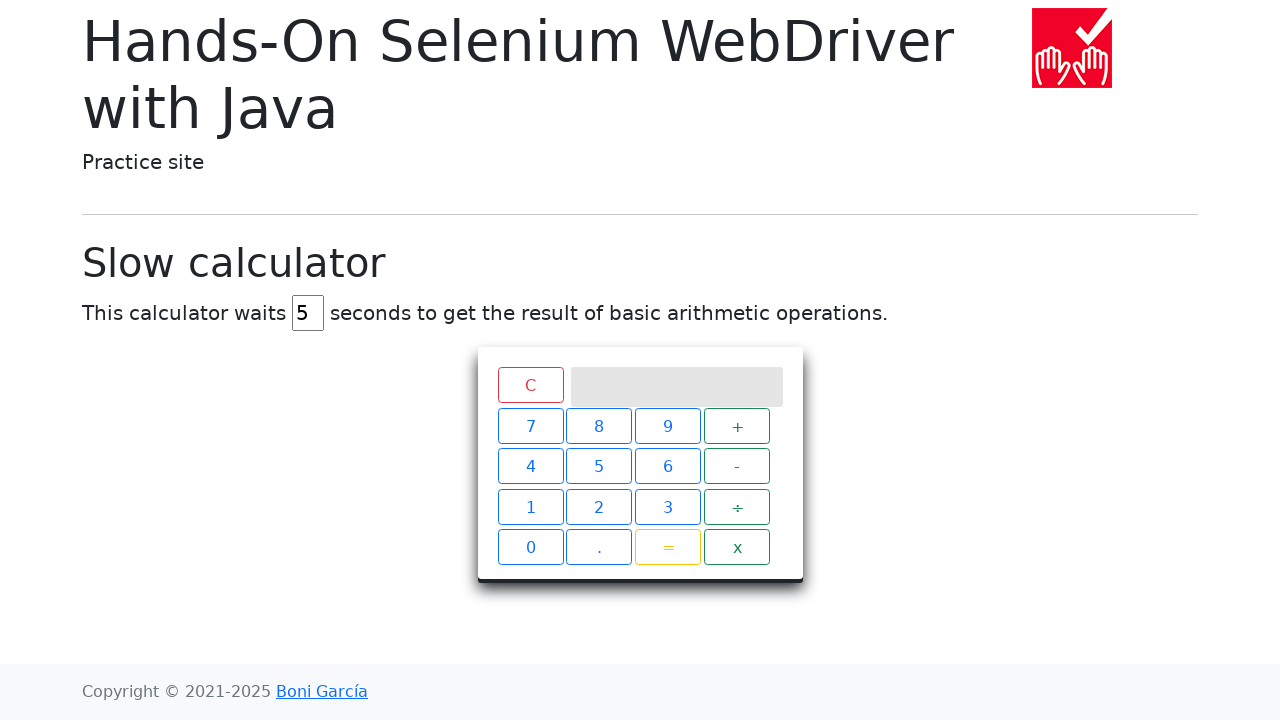

Navigation to slow-calculator page completed
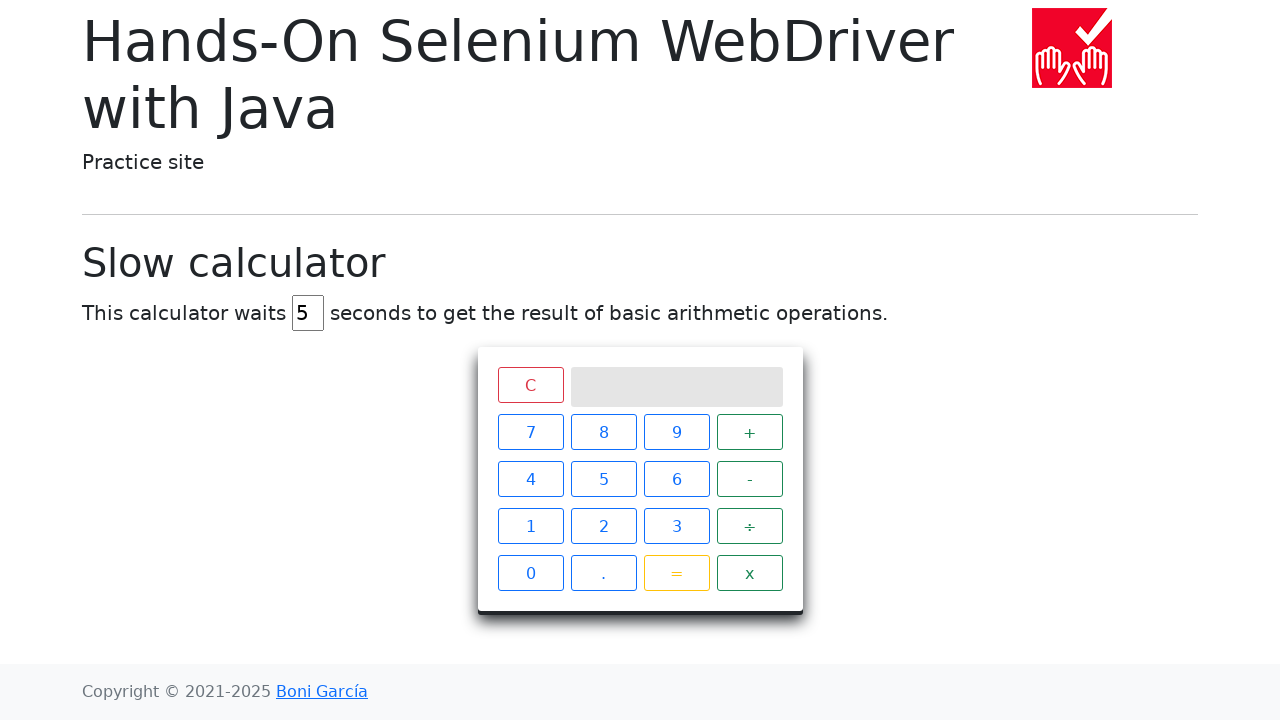

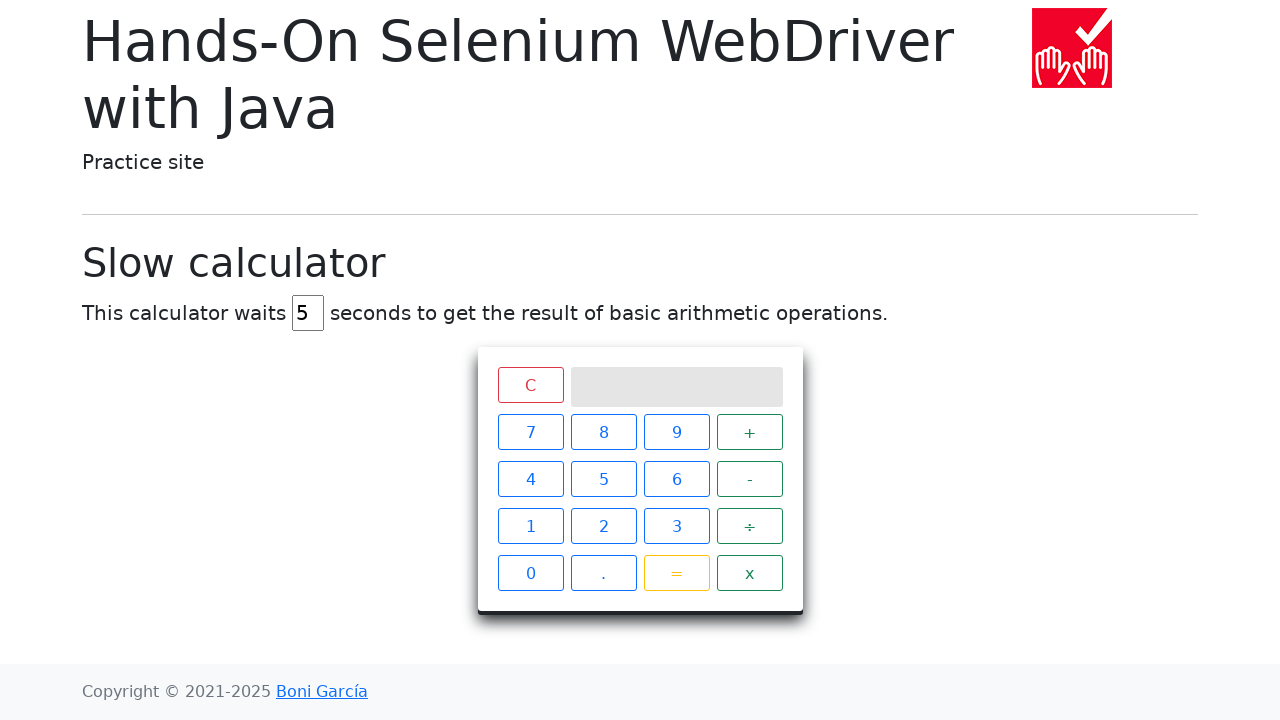